Navigates to Maruti Suzuki website and verifies the page loads successfully

Starting URL: https://www.marutisuzuki.com/

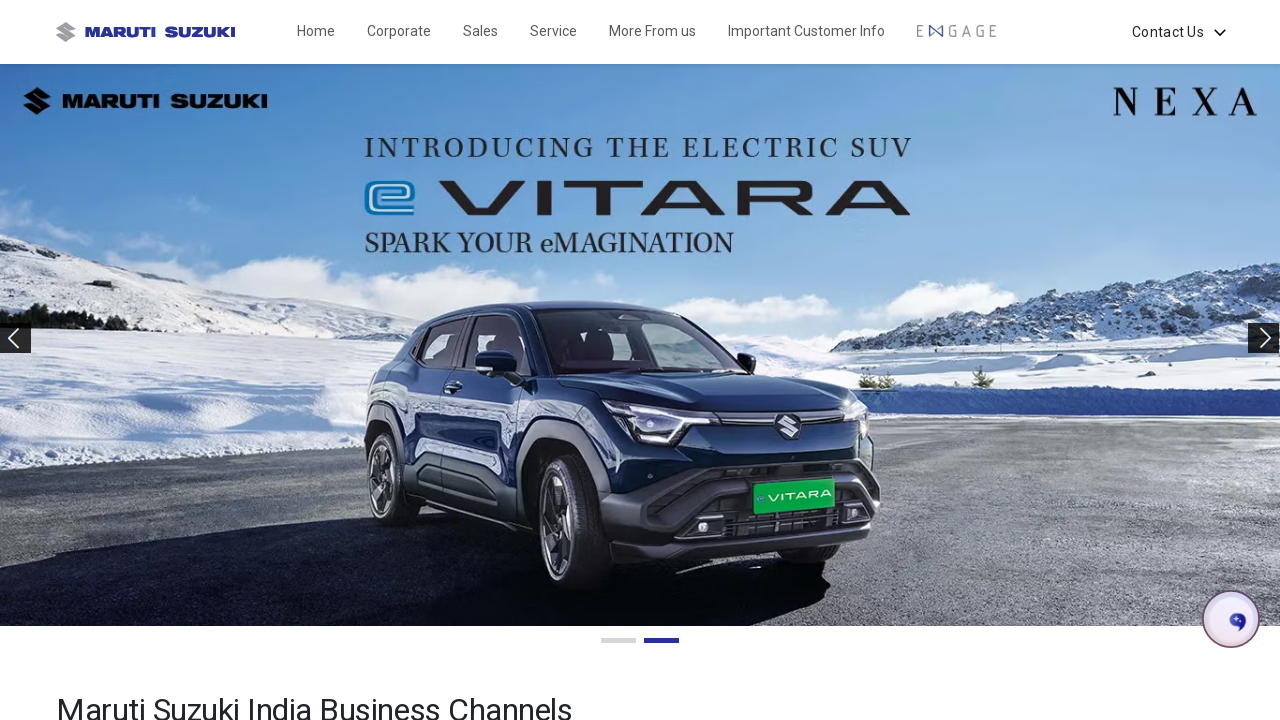

Waited for Maruti Suzuki page to load (domcontentloaded state)
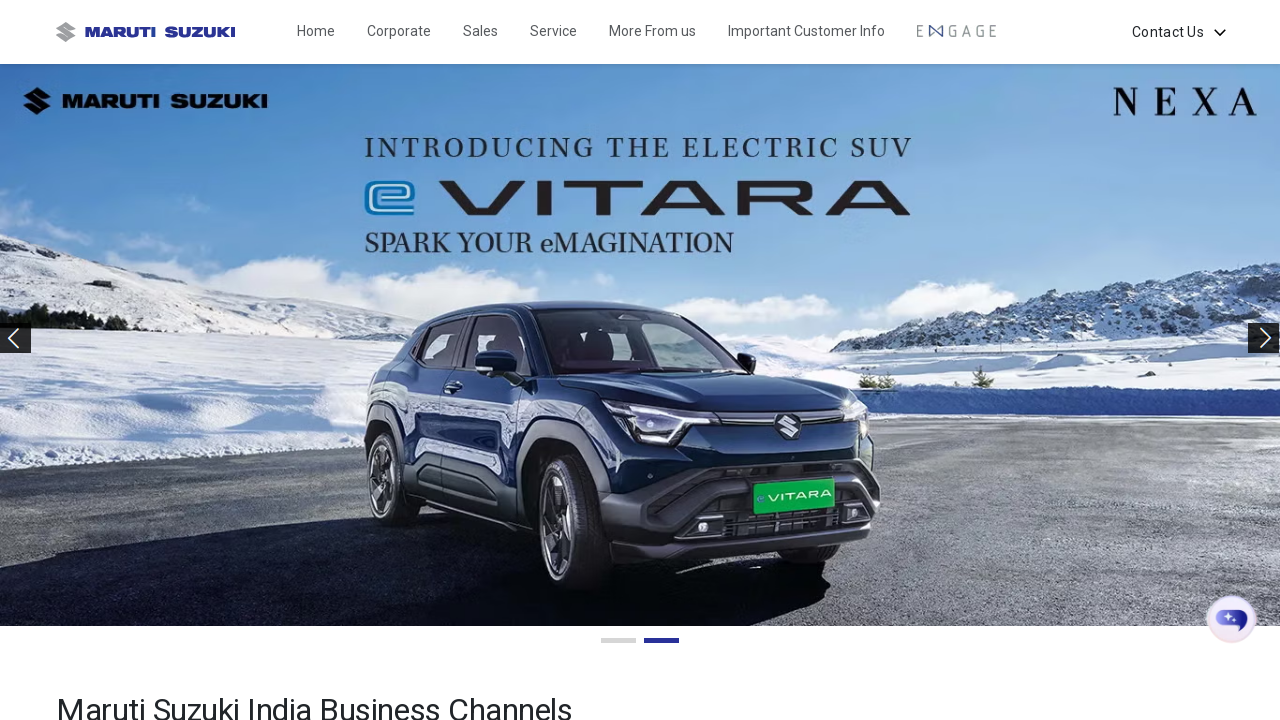

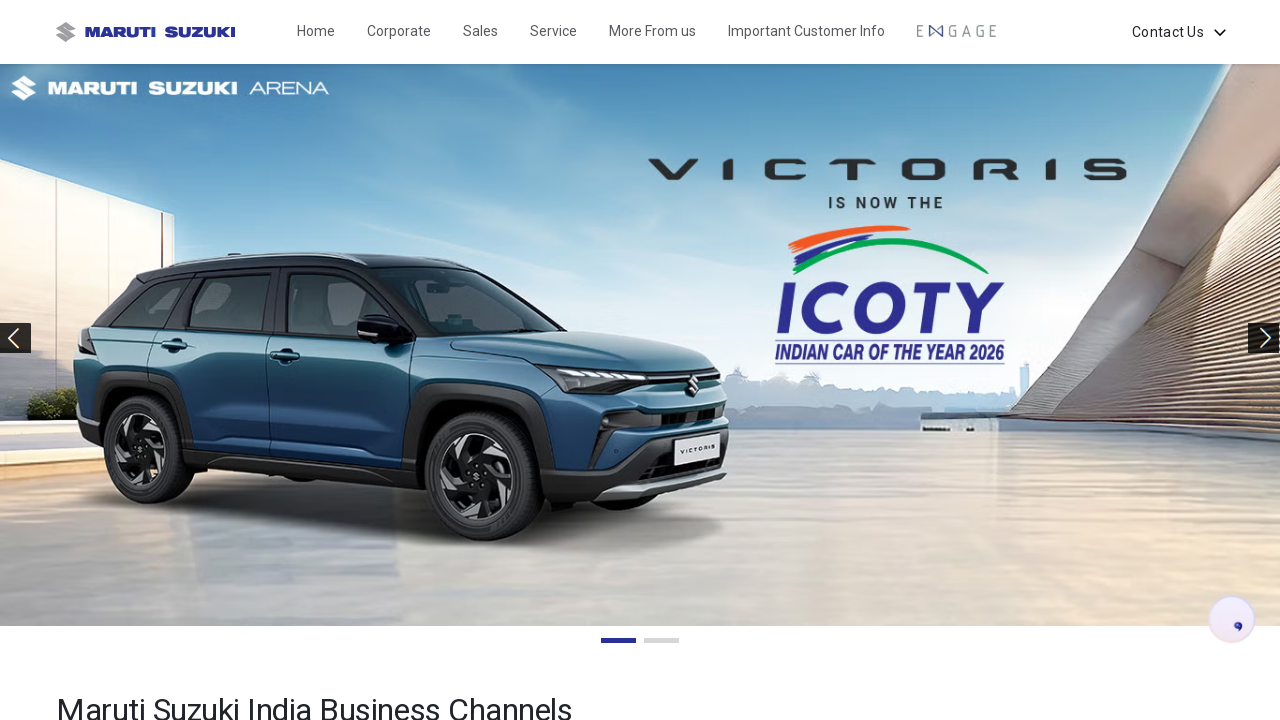